Clicks on the "Submit new Language" menu item and verifies the page subtitle is "Submit New Language"

Starting URL: http://www.99-bottles-of-beer.net/

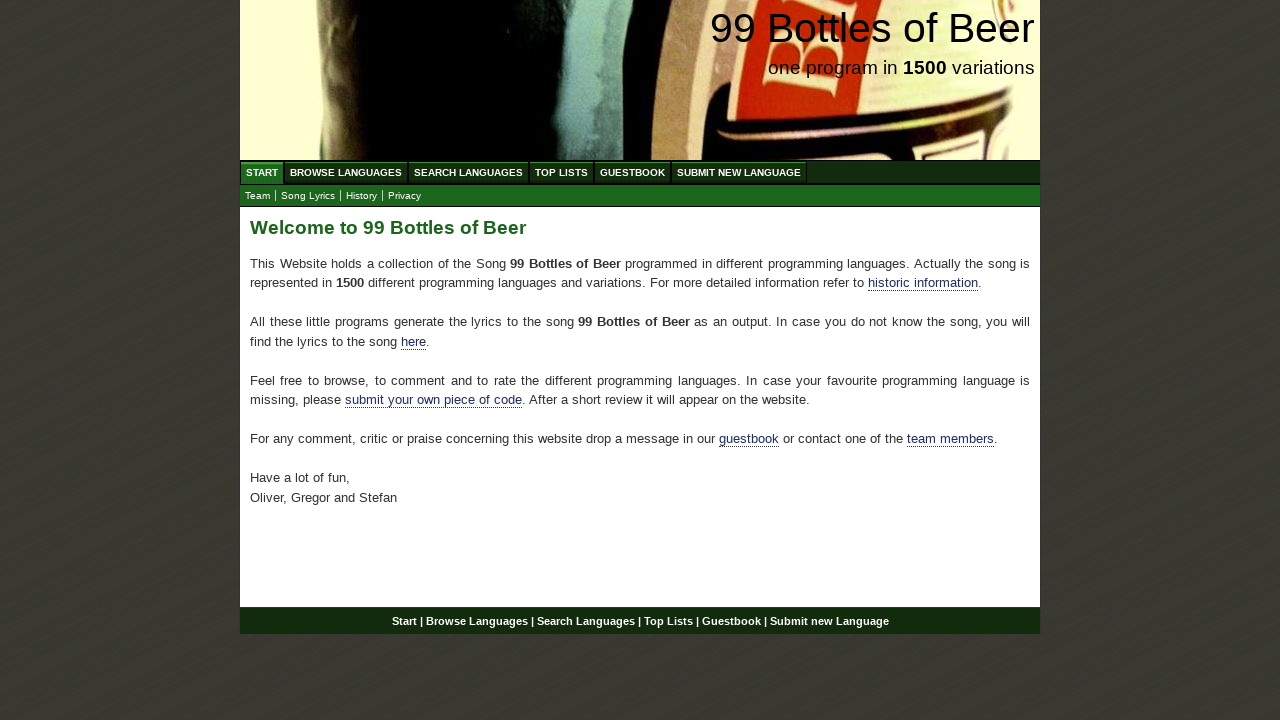

Clicked on 'Submit new Language' menu item at (739, 172) on xpath=//ul[@id='menu']//a[@href='/submitnewlanguage.html']
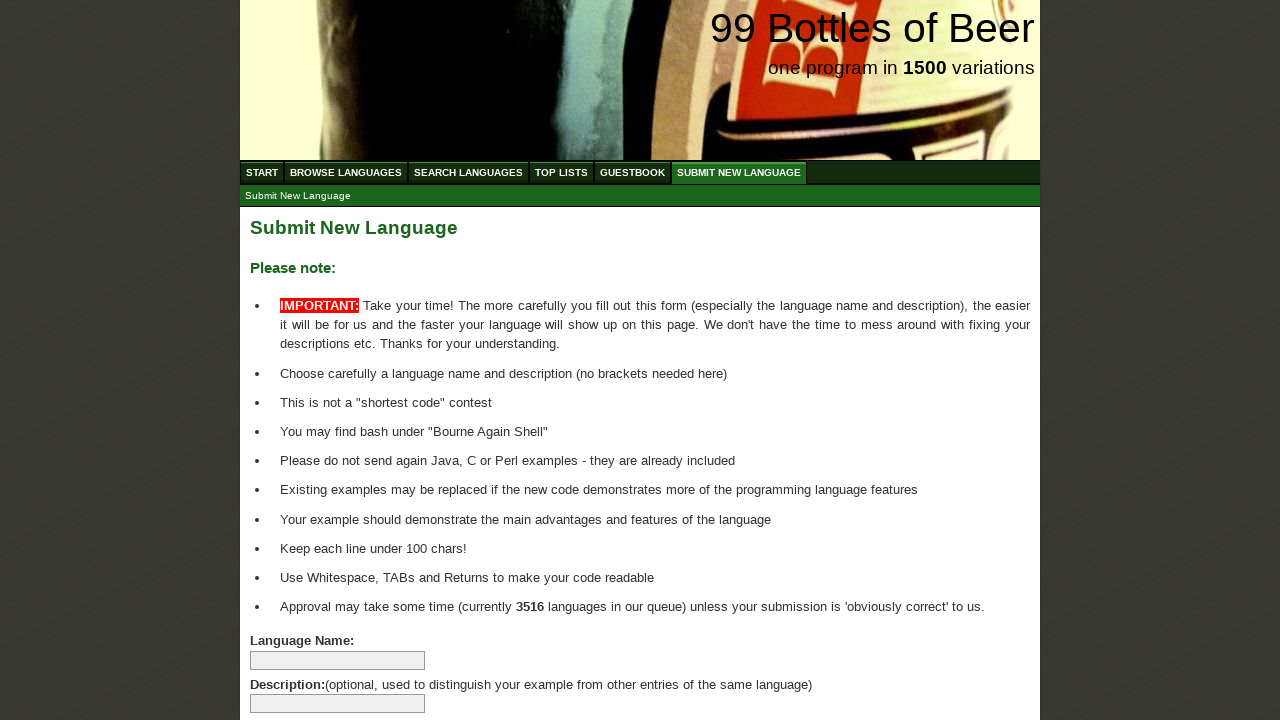

Page subtitle loaded and located
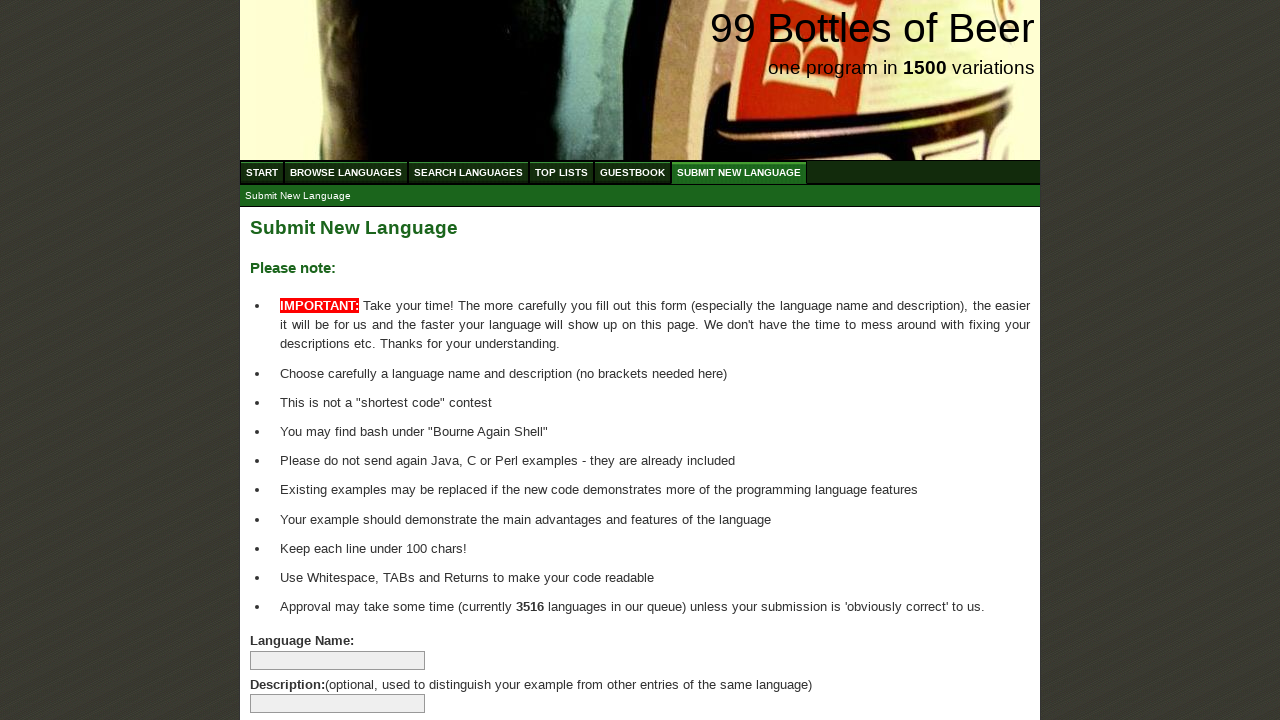

Verified page subtitle is 'Submit New Language'
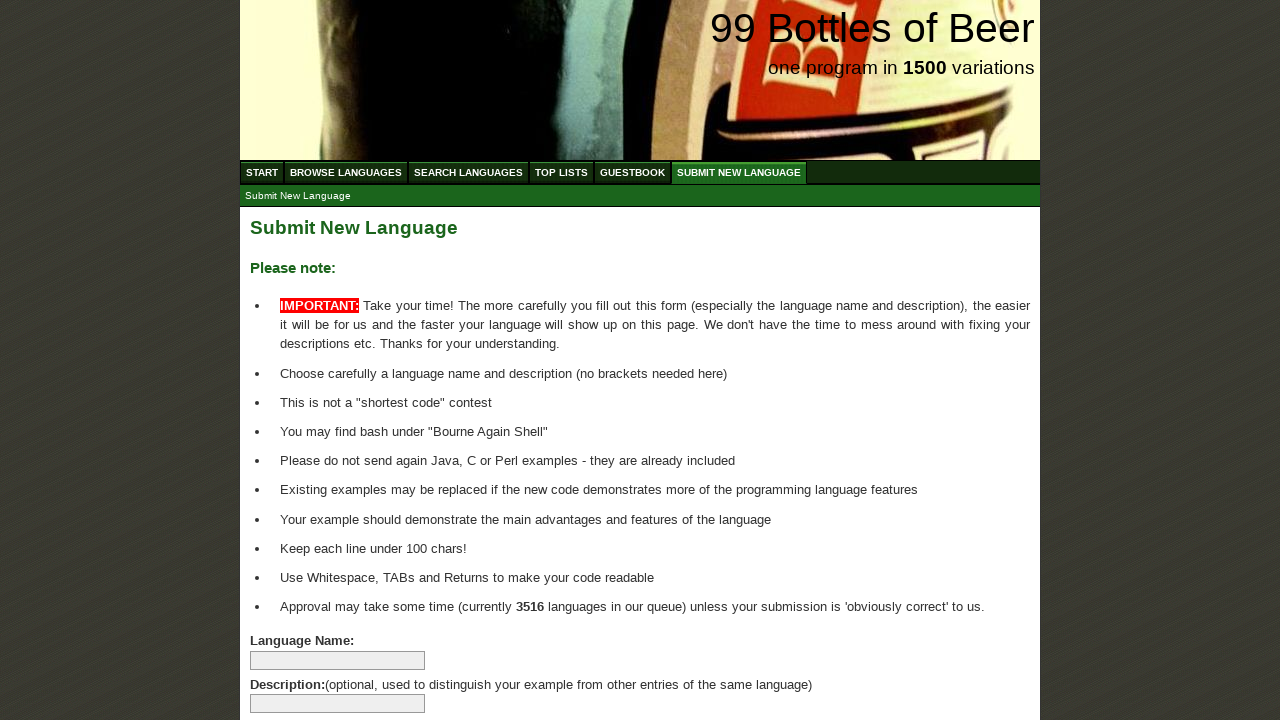

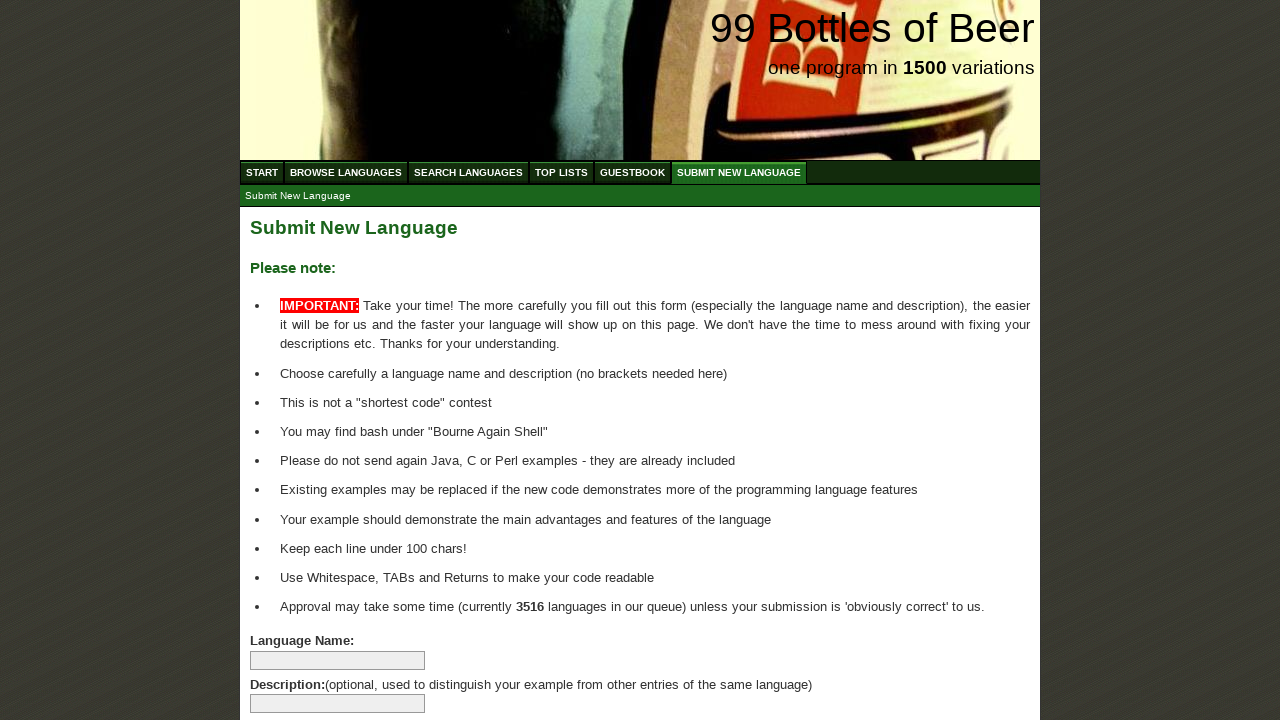